Navigates to CoinMarketCap homepage and verifies that the cryptocurrency data table loads with rows of data

Starting URL: https://coinmarketcap.com

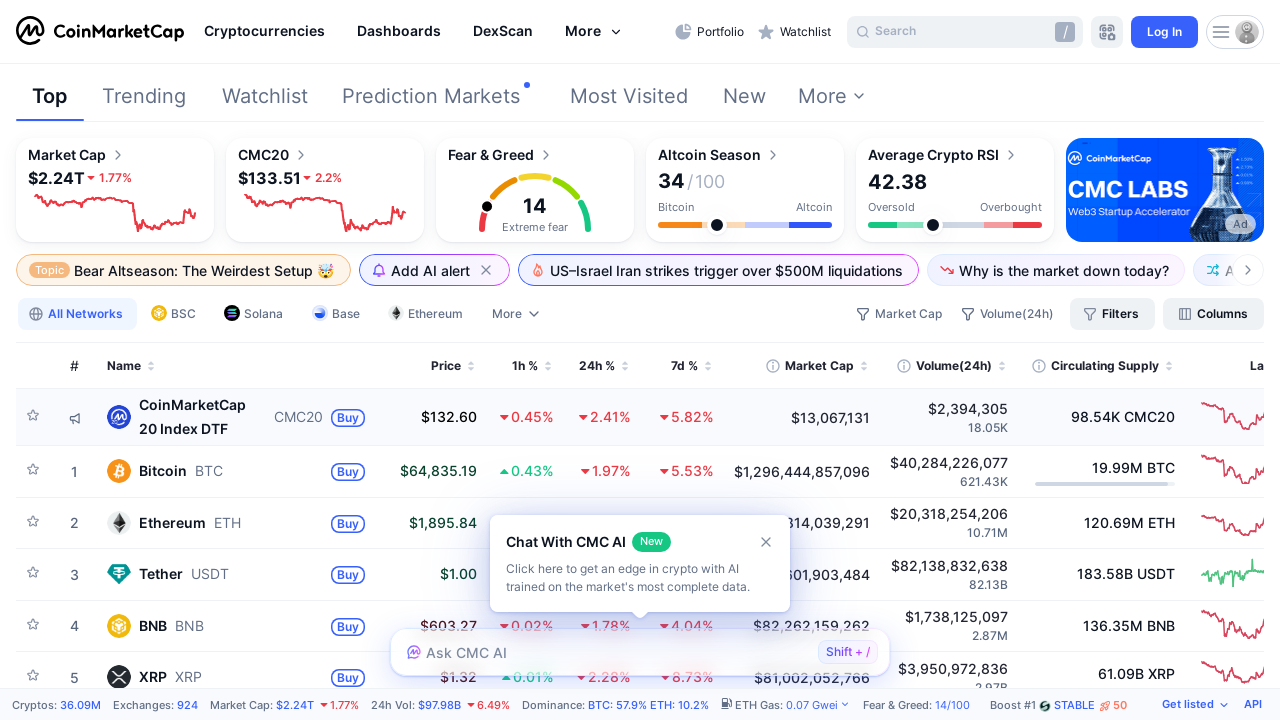

Waited for cryptocurrency data table to load
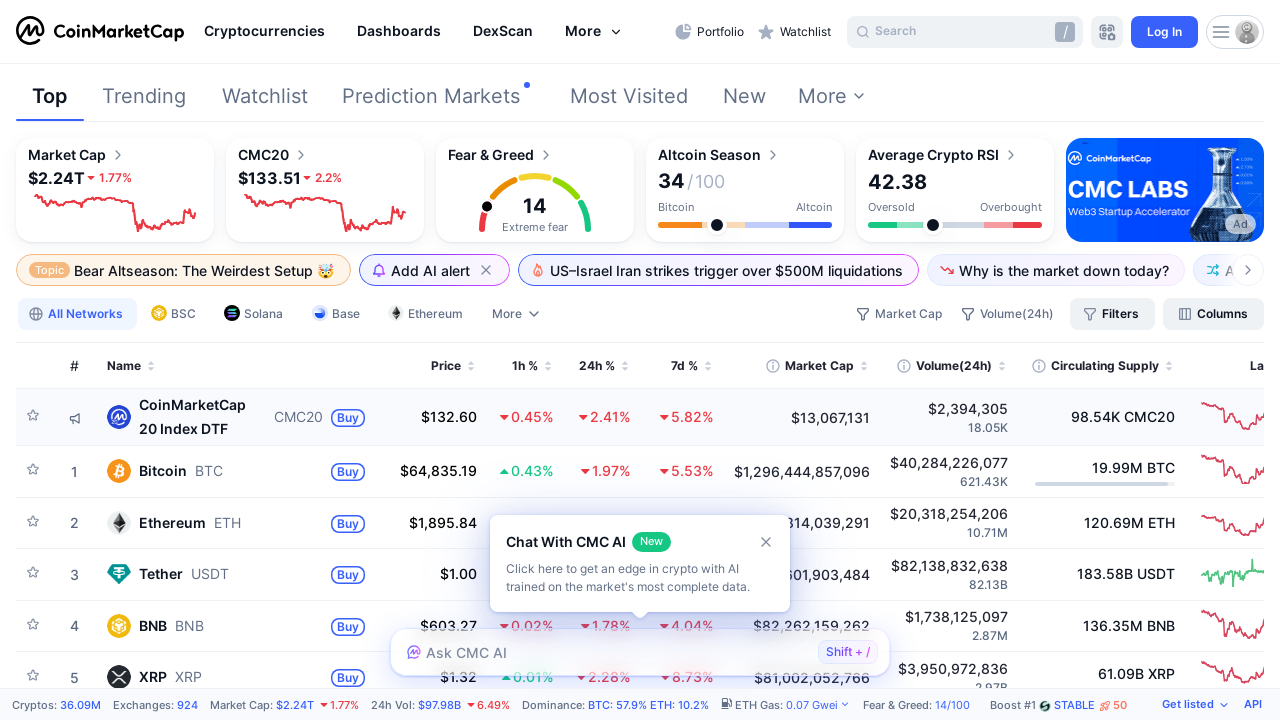

Verified table rows are present, data loaded successfully
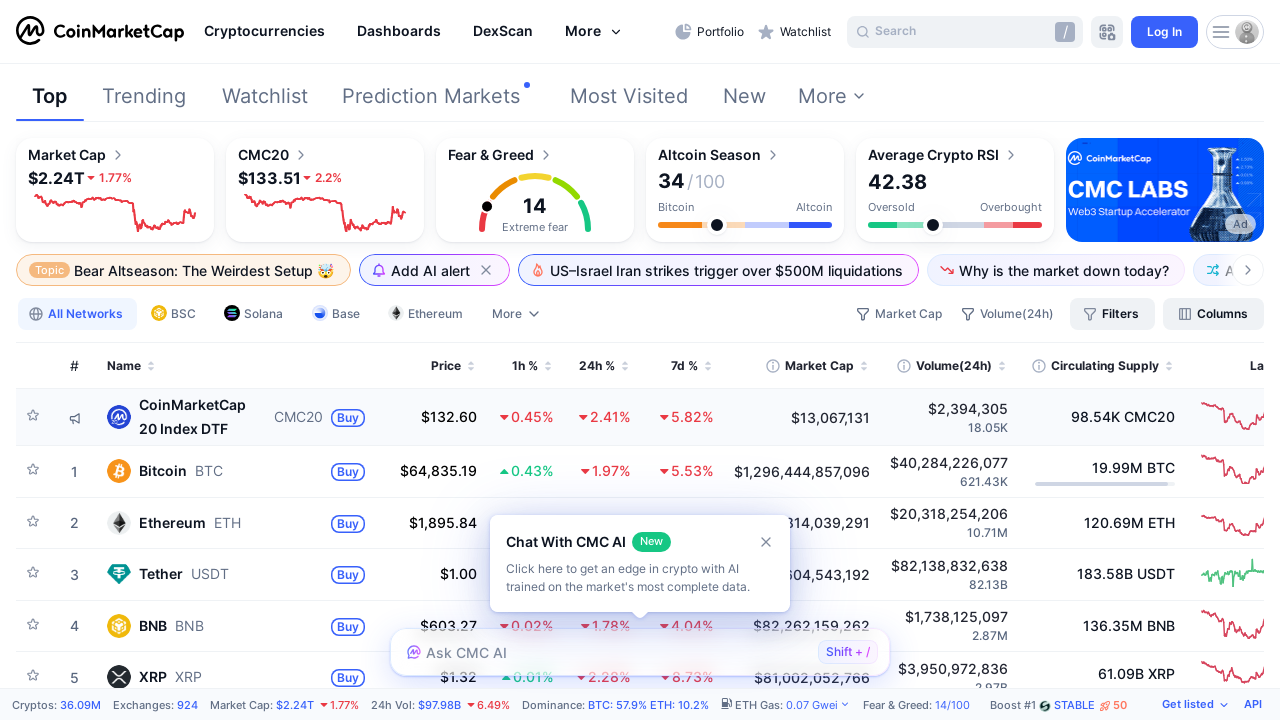

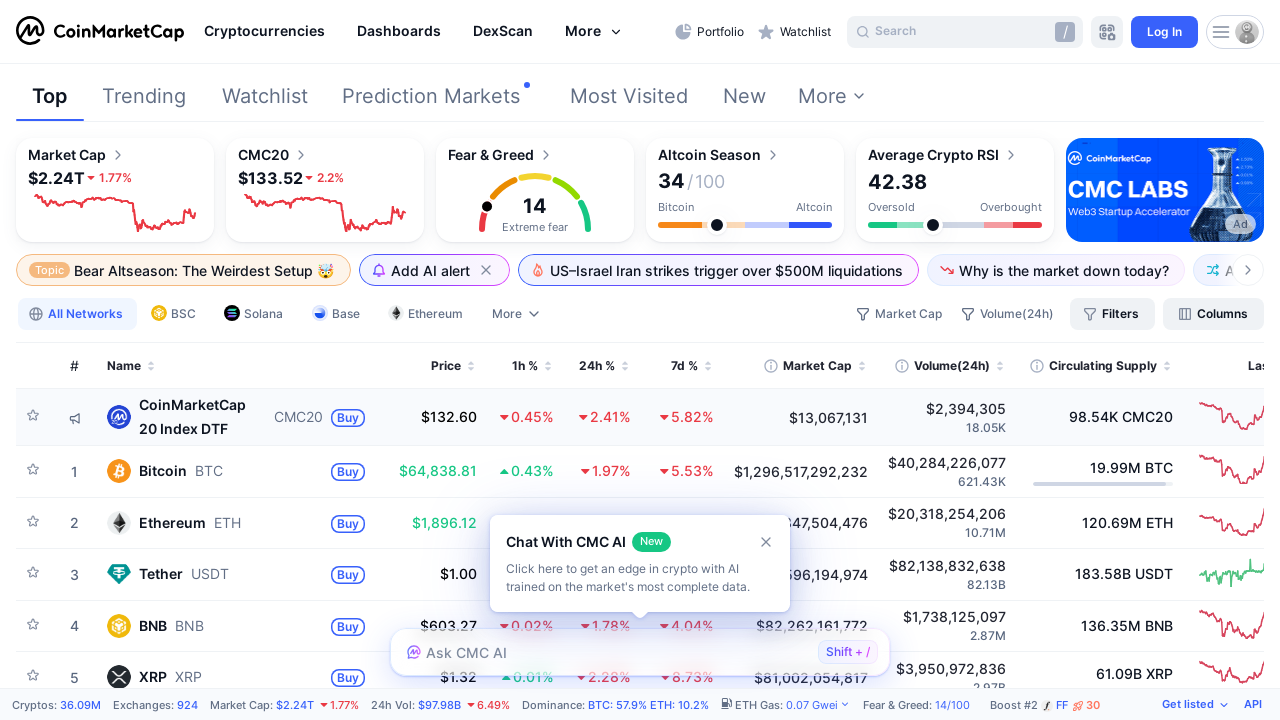